Navigates to the Jenkins homepage and verifies the page title equals "Jenkins"

Starting URL: https://www.jenkins.io/

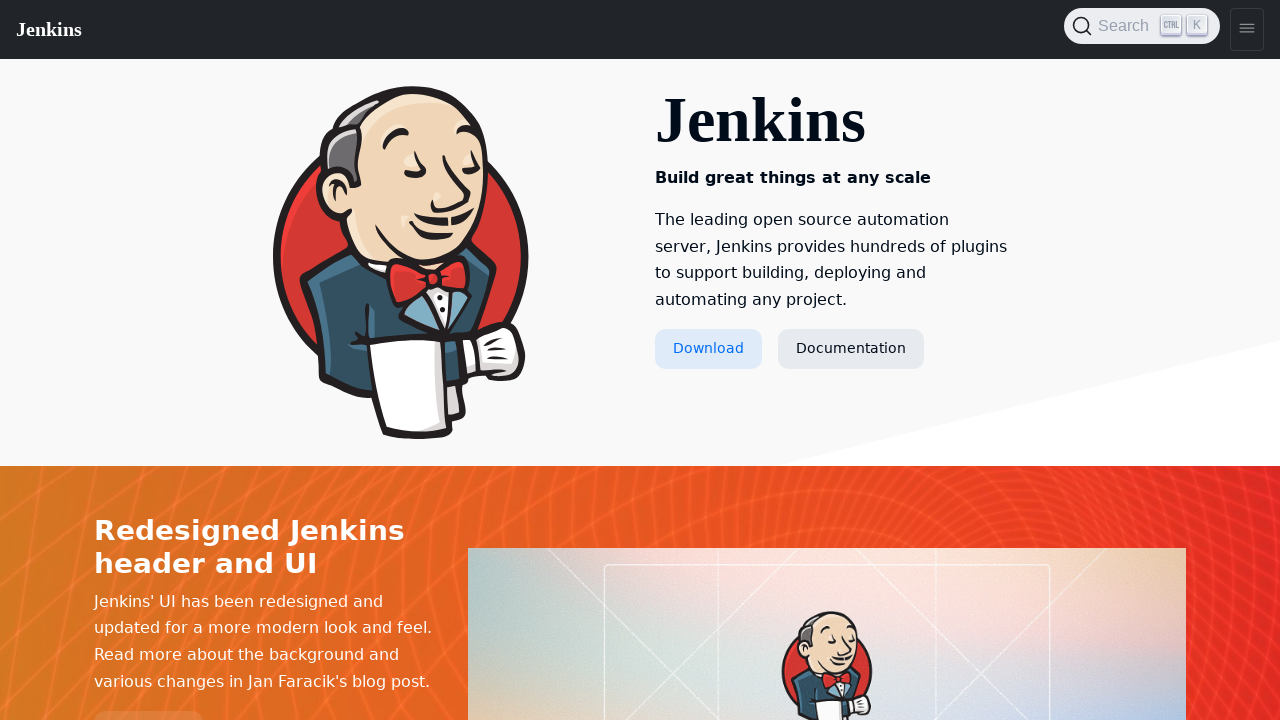

Waited for page to load (domcontentloaded state)
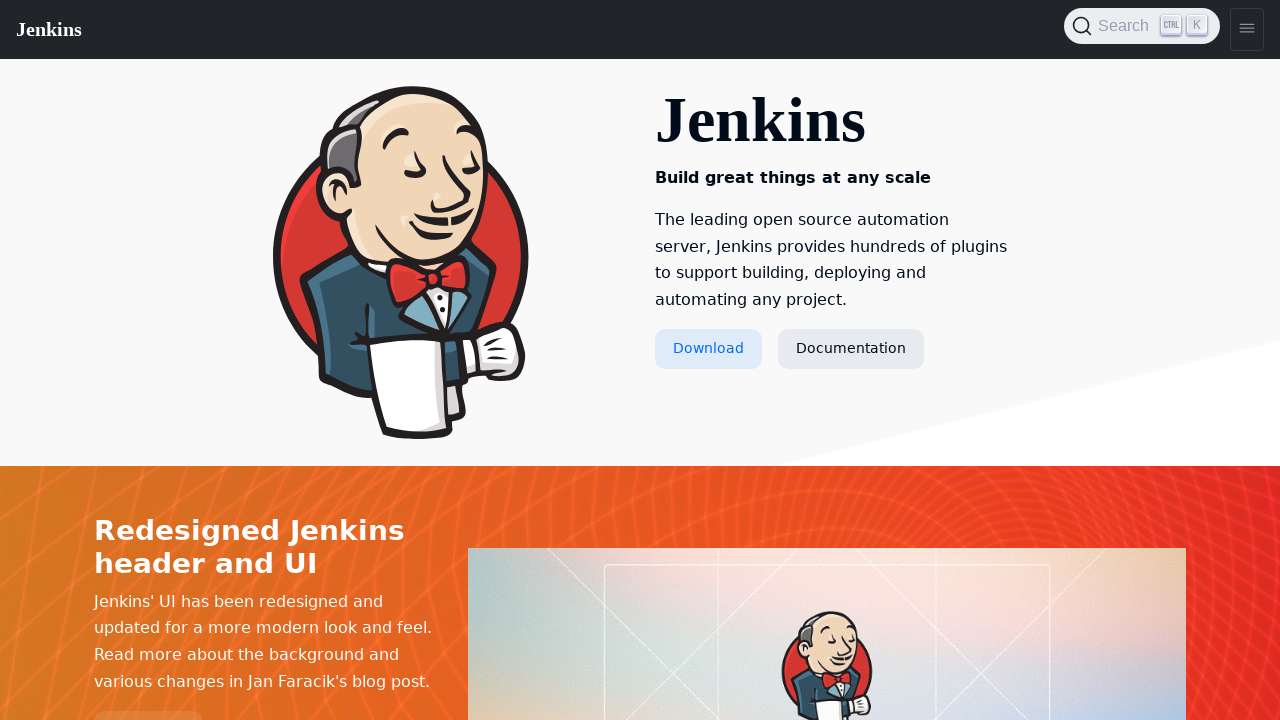

Verified page title equals 'Jenkins'
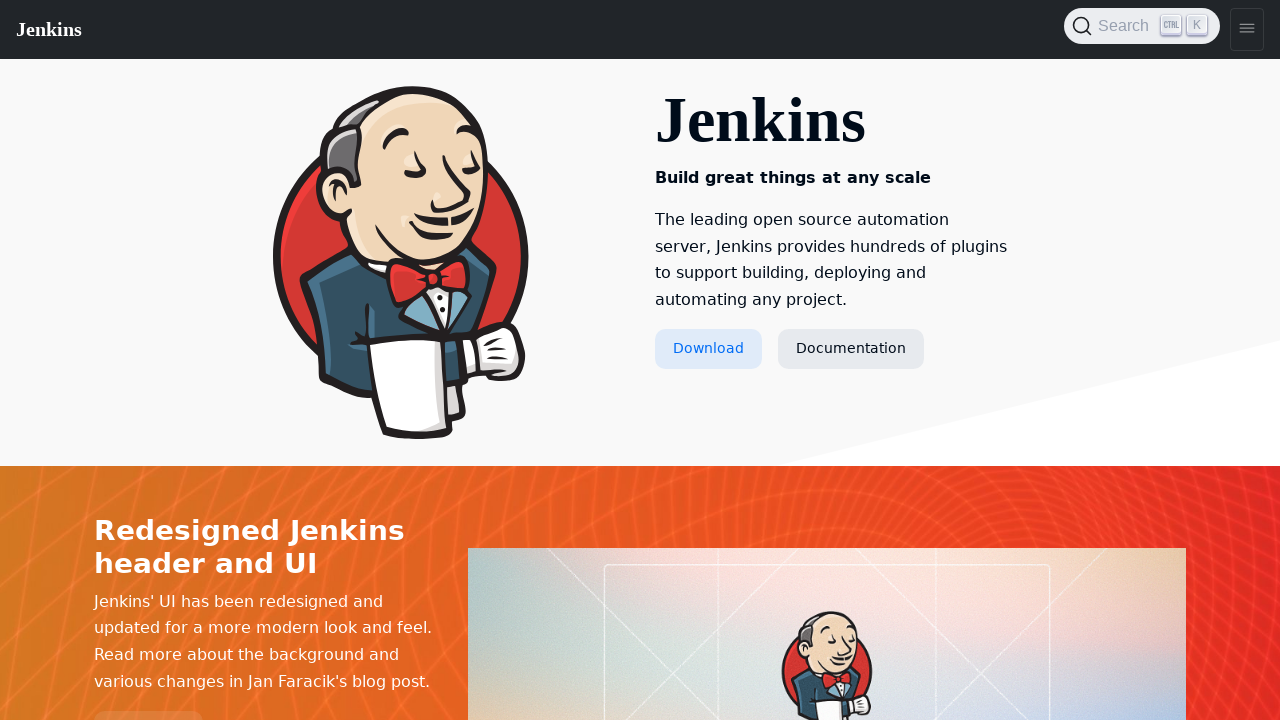

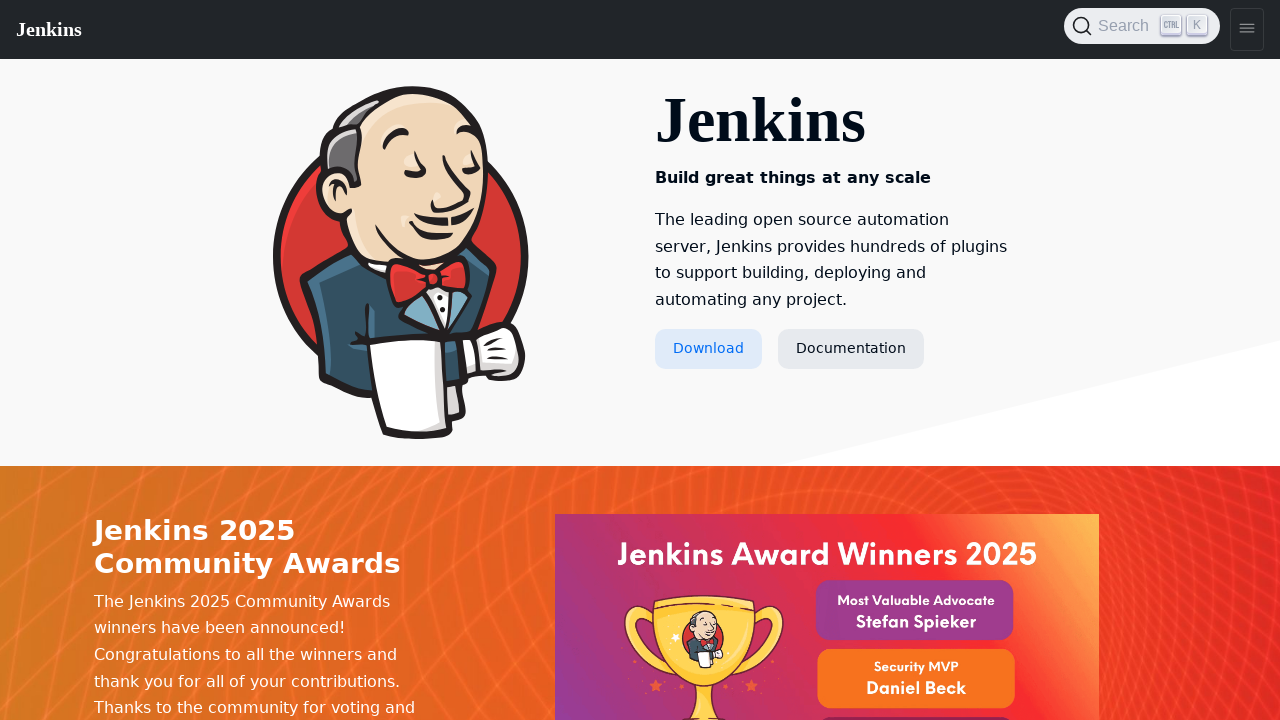